Tests applying a coupon code in the shopping cart

Starting URL: http://practice.automationtesting.in

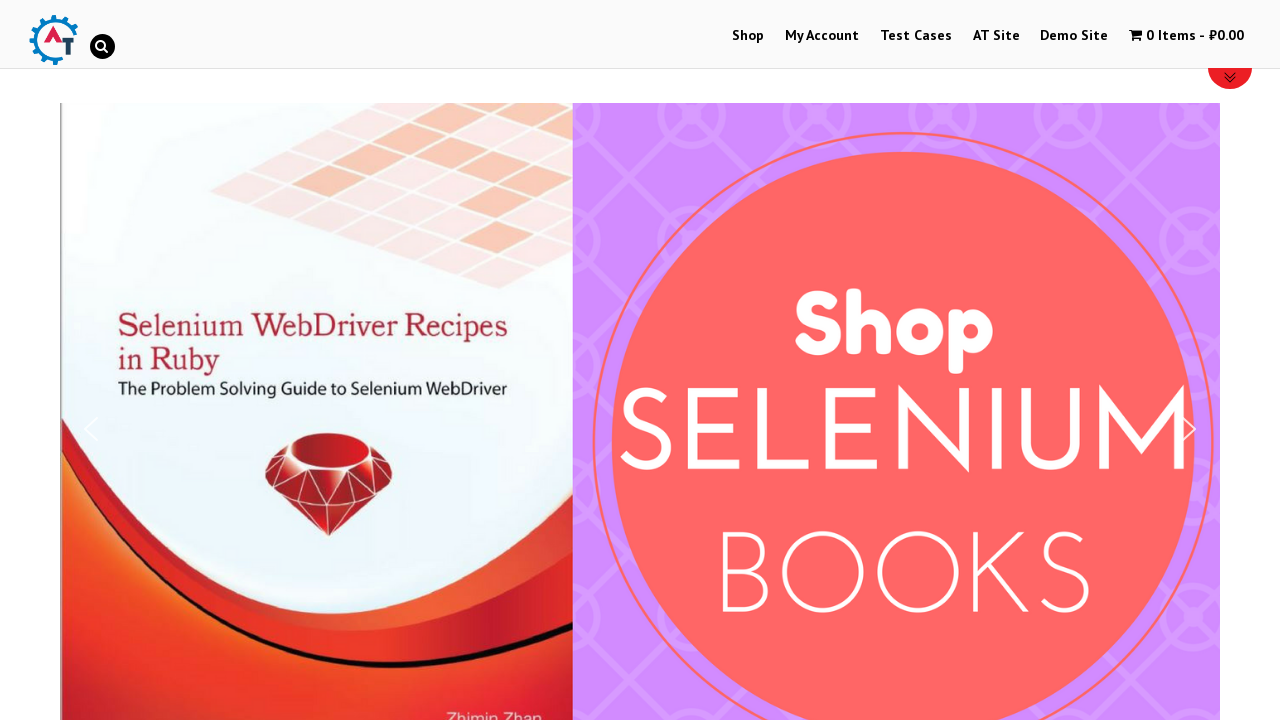

Clicked on Shop Menu at (748, 36) on xpath=//li[@id='menu-item-40']
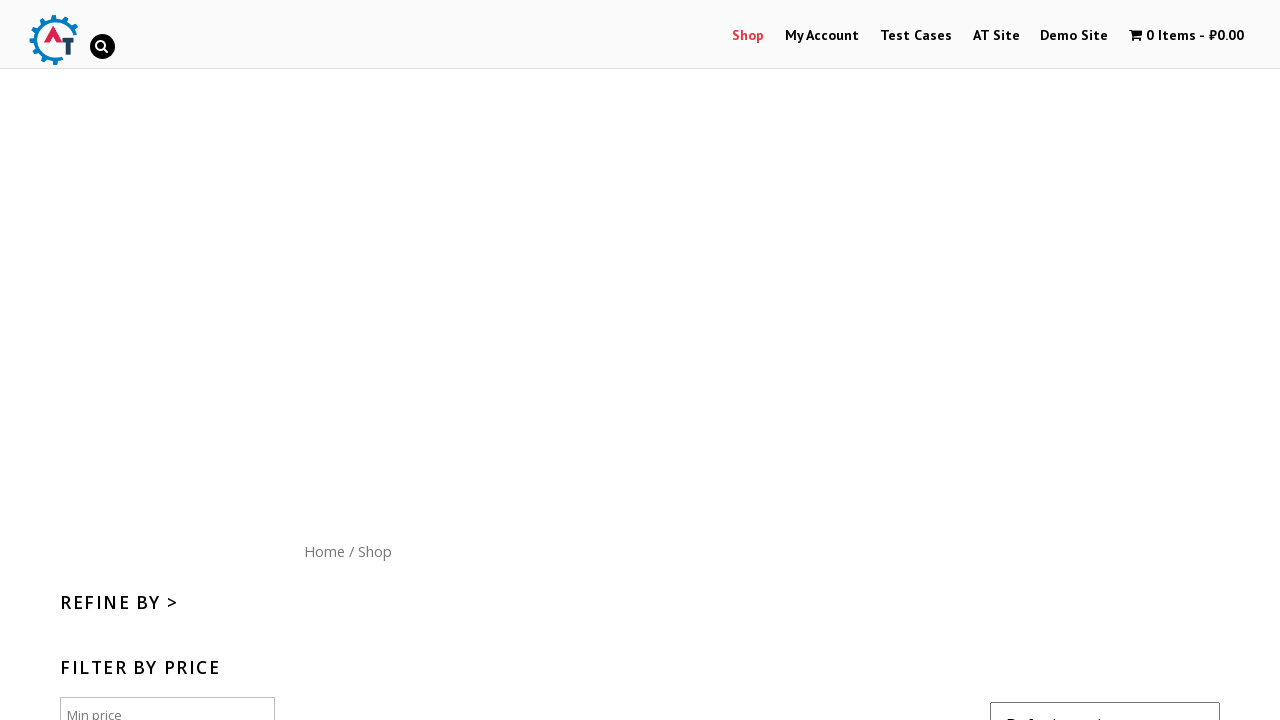

Clicked on Home menu button at (324, 551) on xpath=//div[@id='content']/nav/a
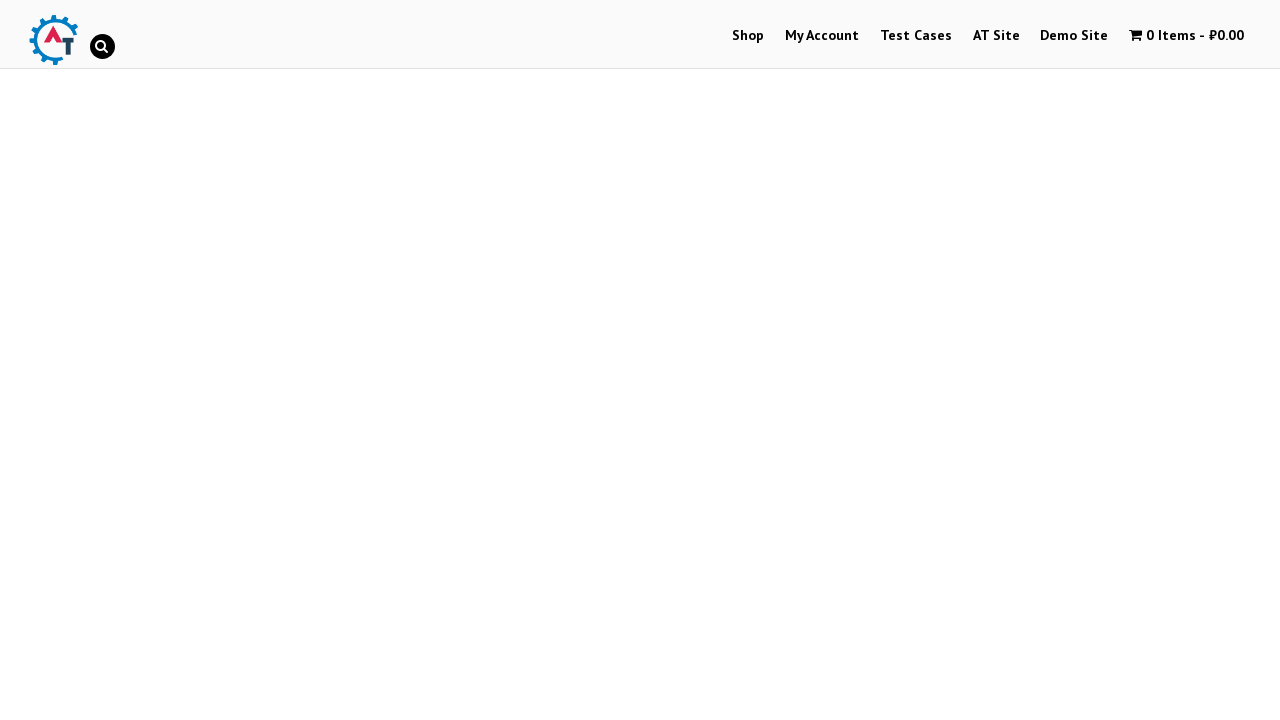

Clicked on Mastering JavaScript book image at (1039, 361) on xpath=(//img[@title='Mastering JavaScript'])[1]
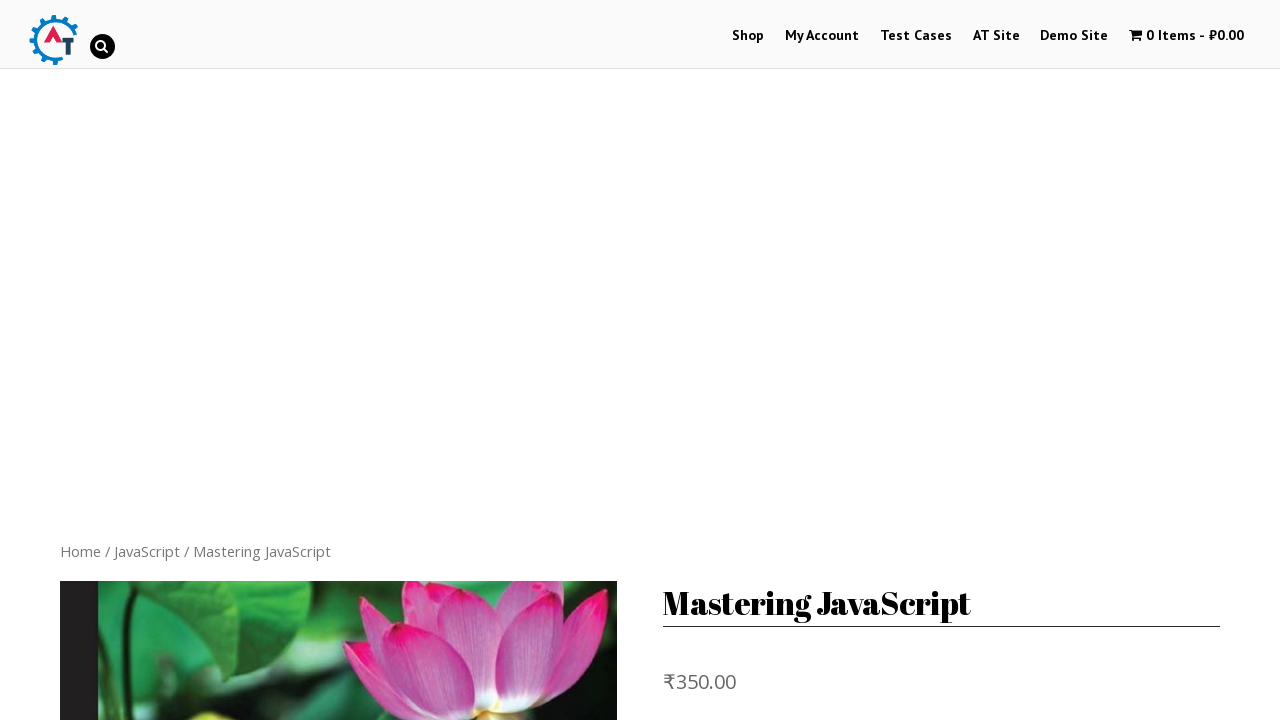

Cleared quantity field on xpath=//input[@title='Qty']
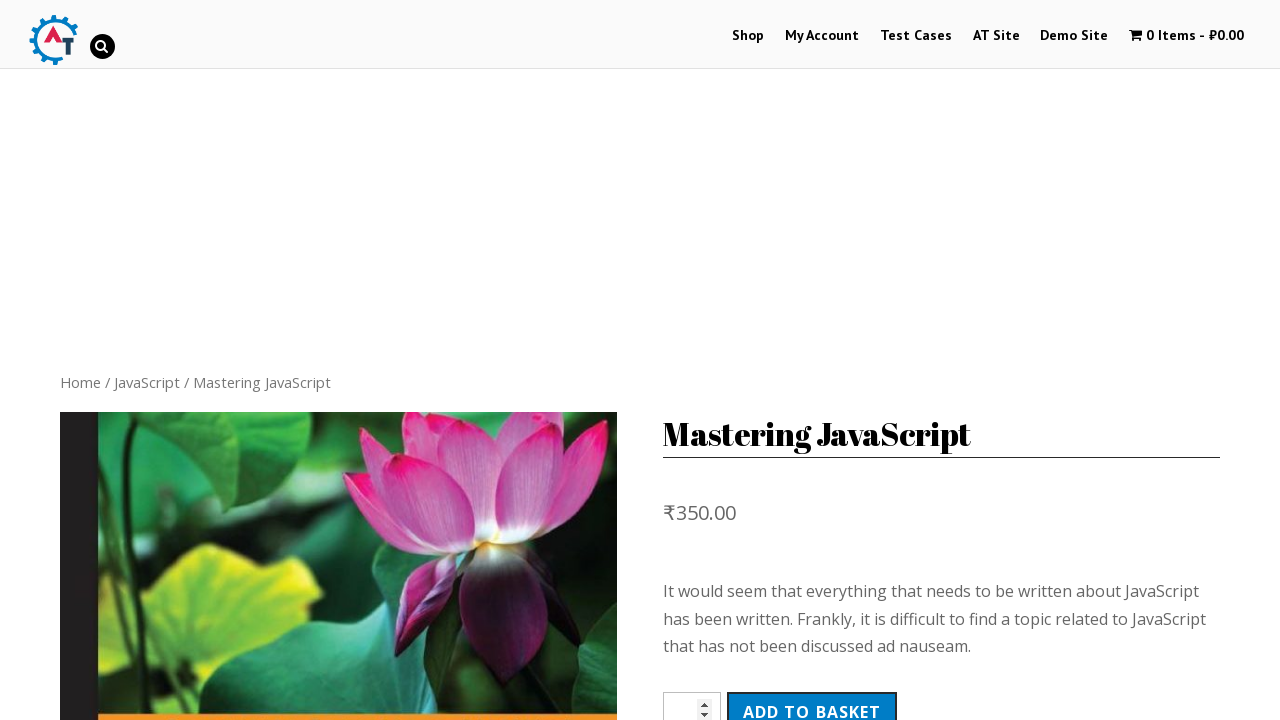

Updated quantity to 3 for coupon eligibility on xpath=//input[@title='Qty']
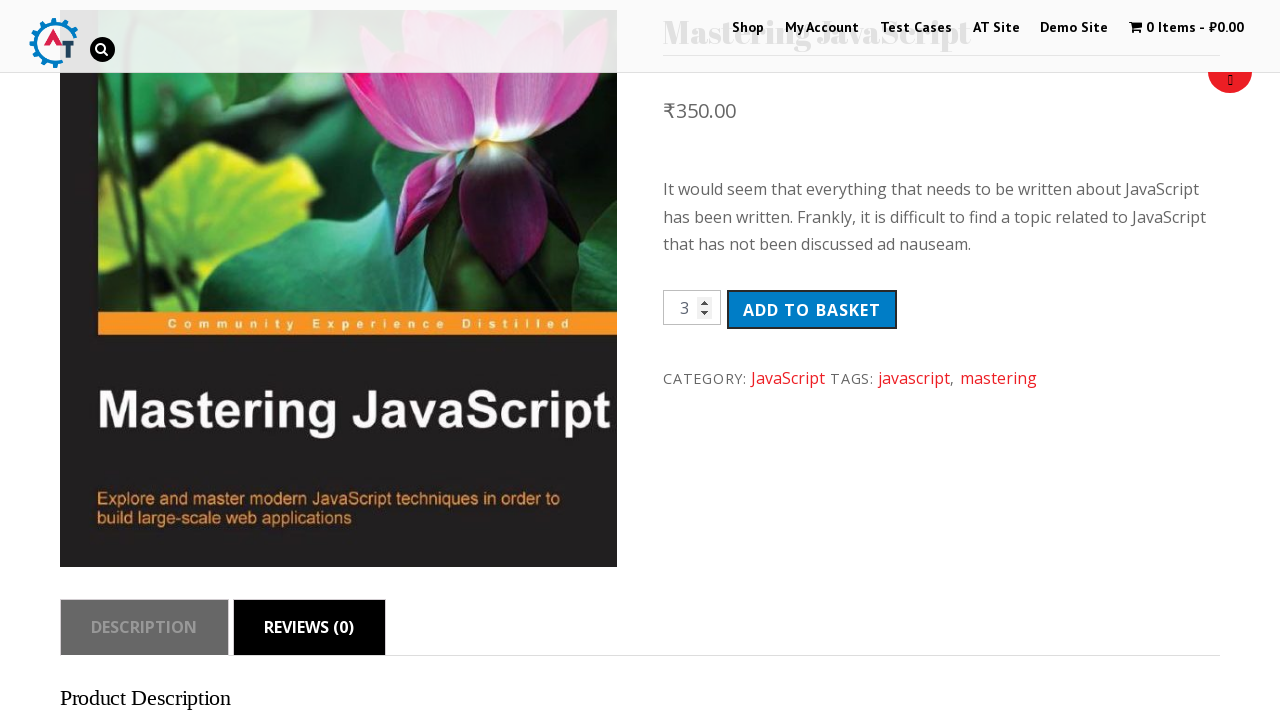

Clicked Add to basket button at (812, 310) on xpath=//button[normalize-space()='Add to basket']
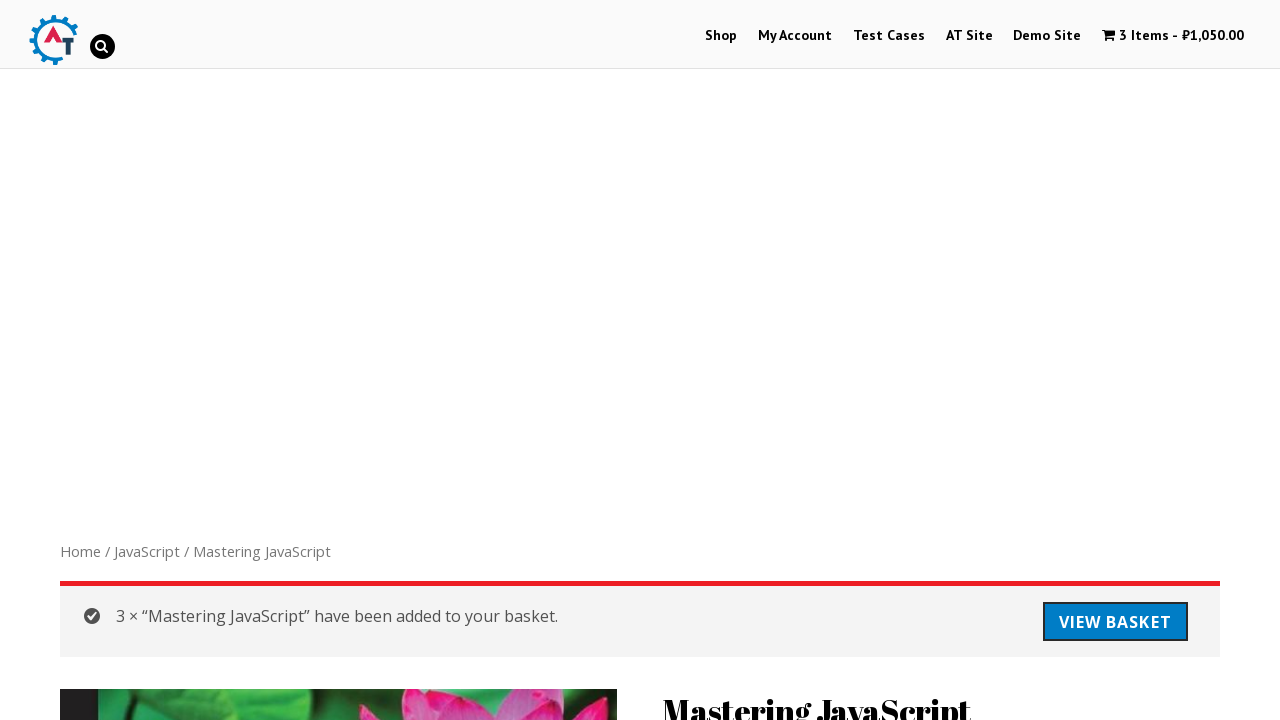

Item successfully added to basket - confirmation message displayed
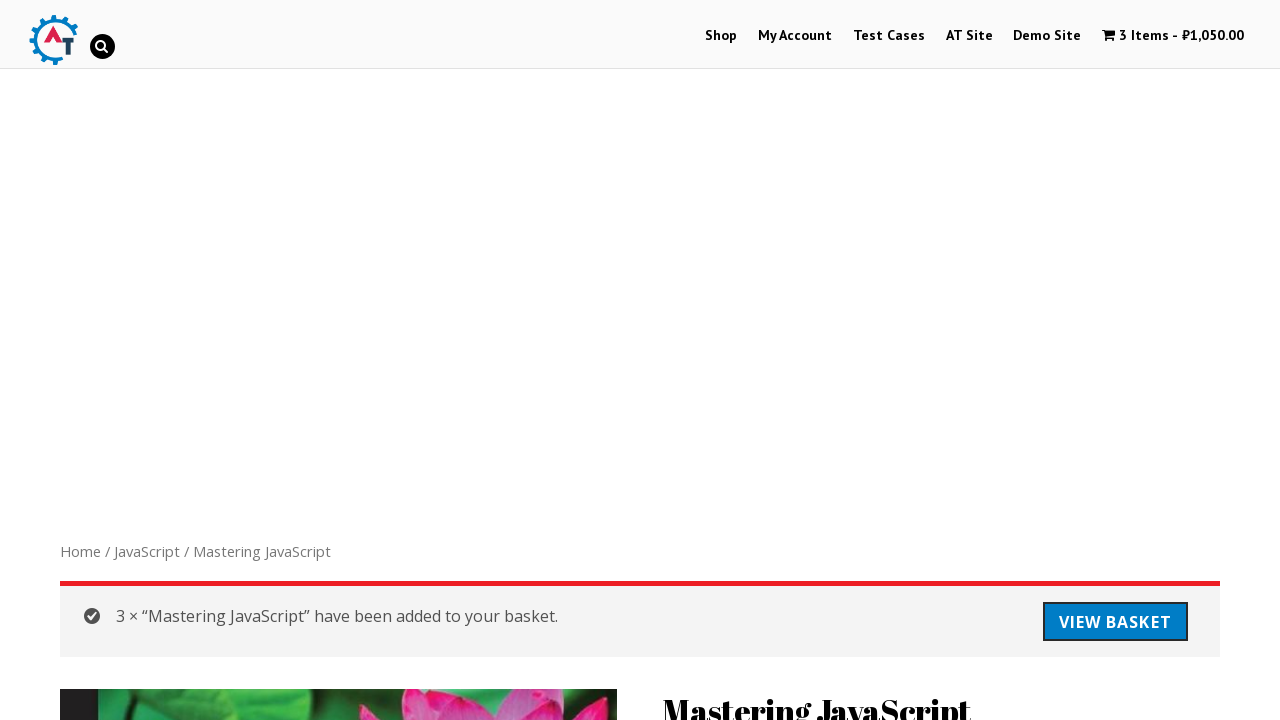

Clicked on shopping cart link to view cart at (1173, 36) on xpath=//a[@title='View your shopping cart']
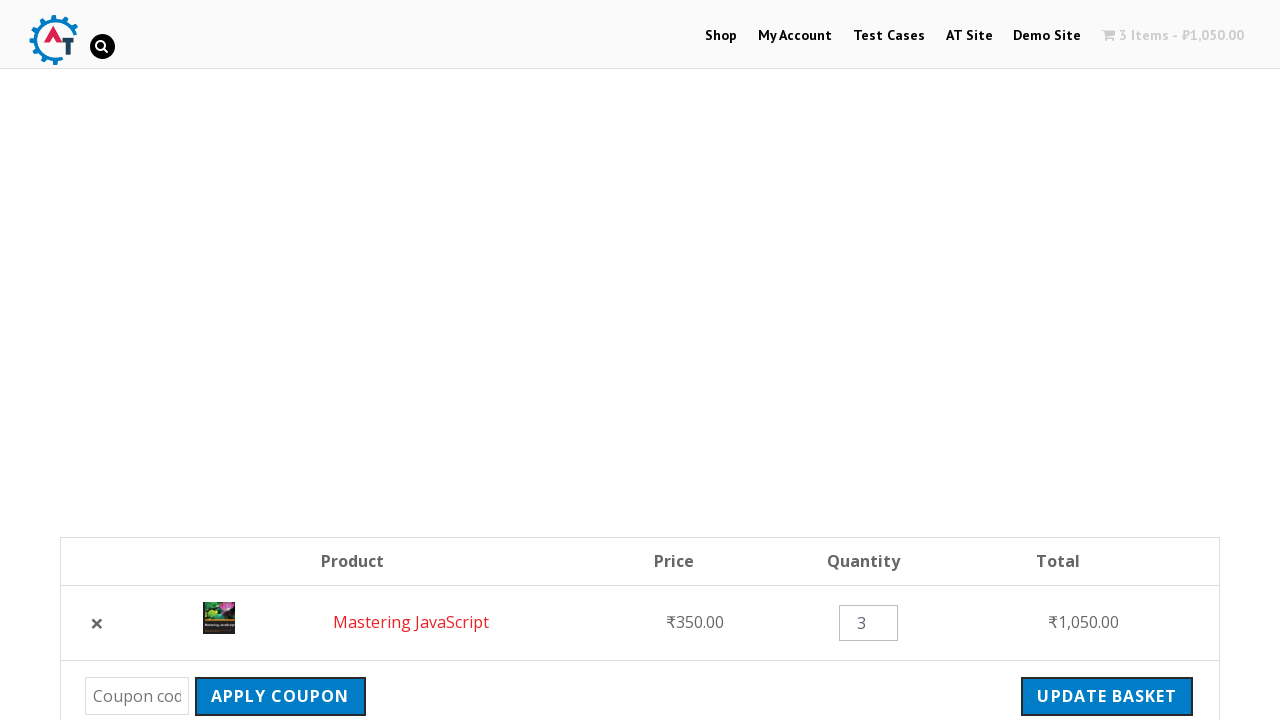

Entered coupon code 'krishnasakinala' in coupon field on xpath=//input[@id='coupon_code']
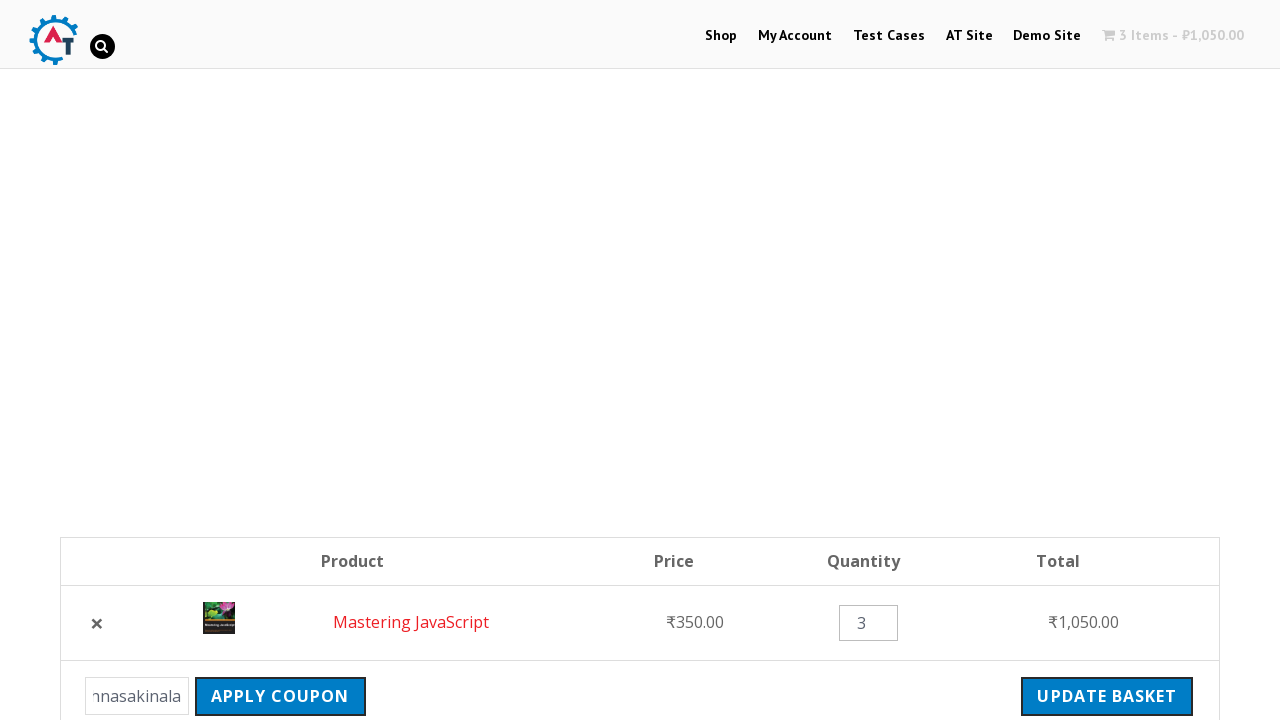

Clicked apply coupon button at (280, 696) on xpath=//input[@name='apply_coupon']
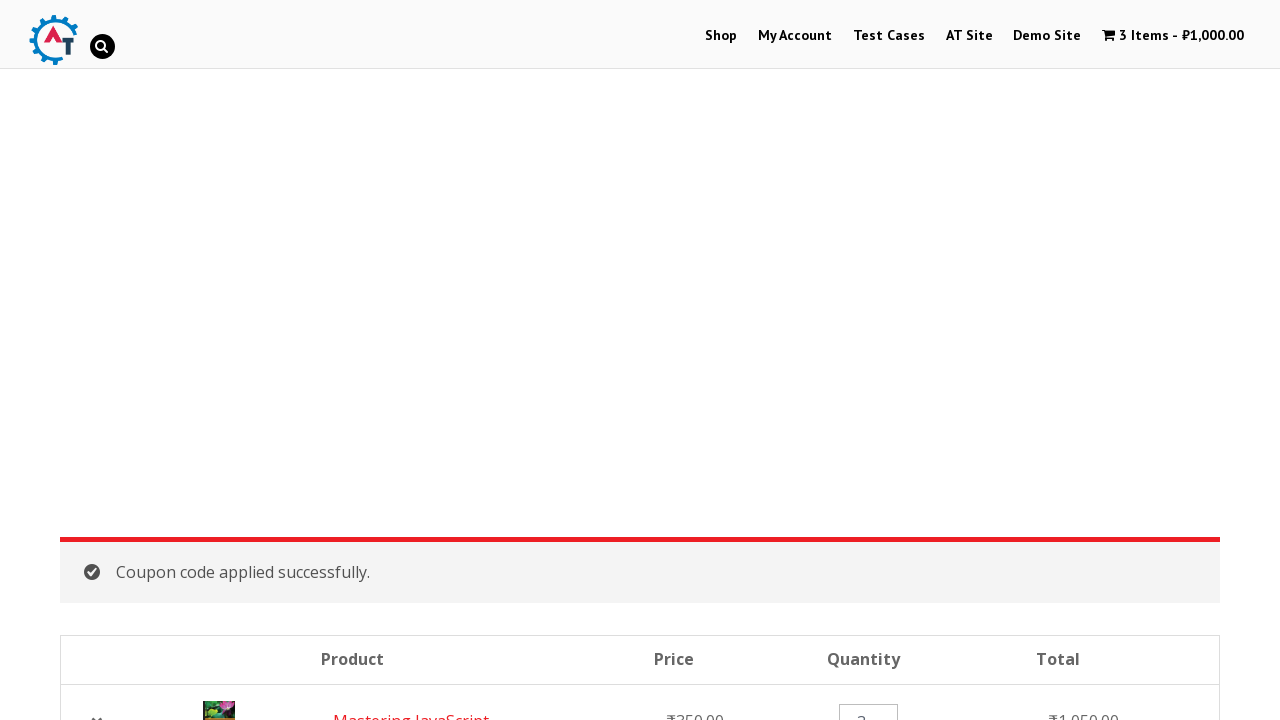

Verified coupon 'krishnasakinala' was successfully applied to cart
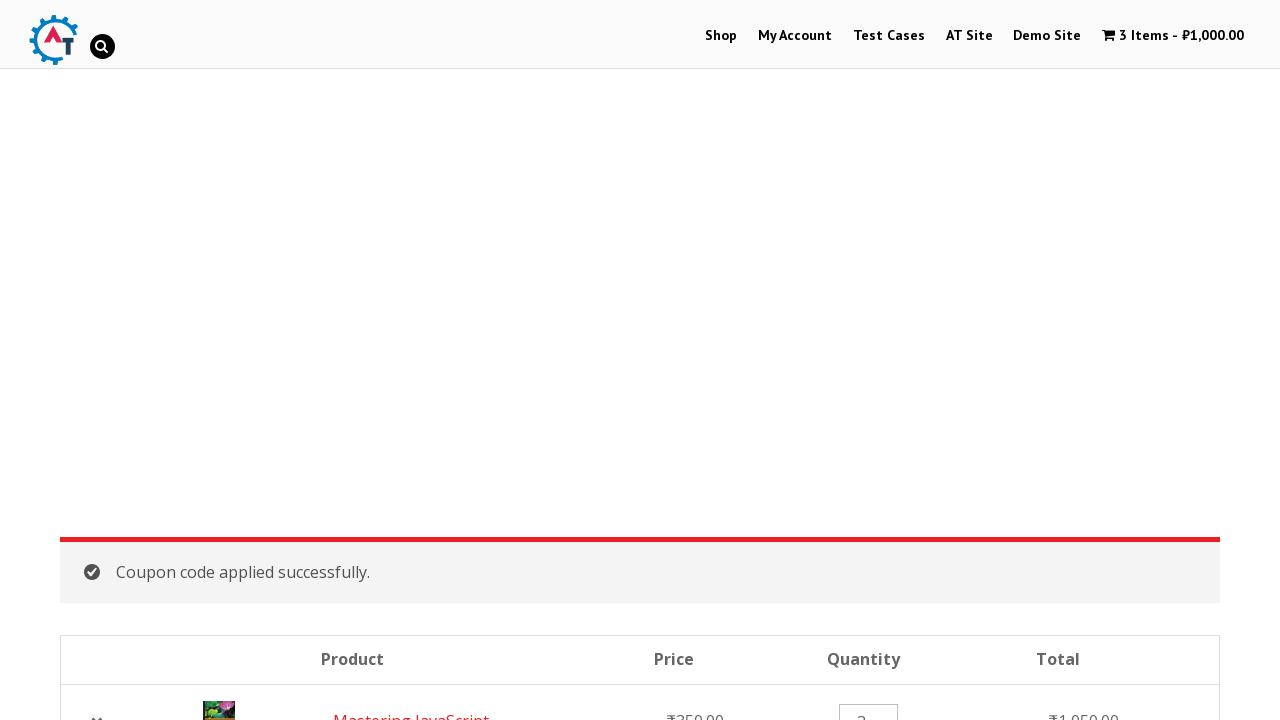

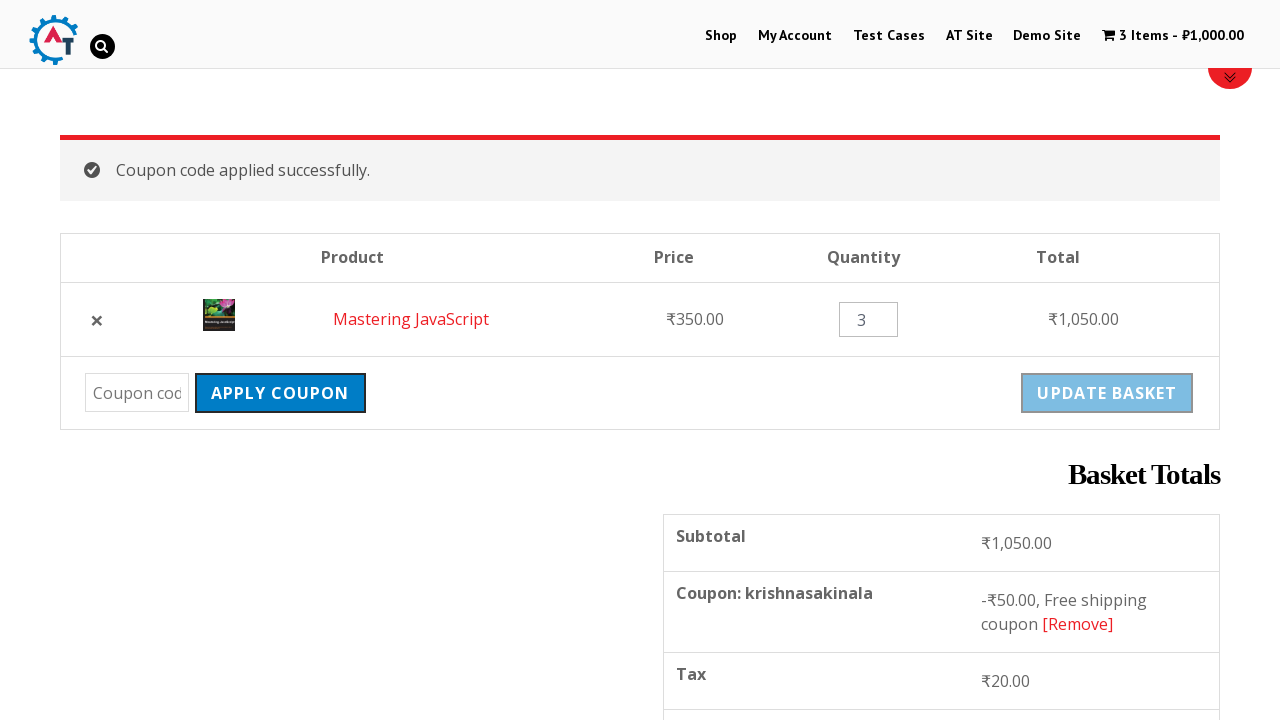